Tests an e-commerce purchase flow by selecting a product, adding it to cart, and completing the checkout process with customer information

Starting URL: https://www.demoblaze.com/index.html

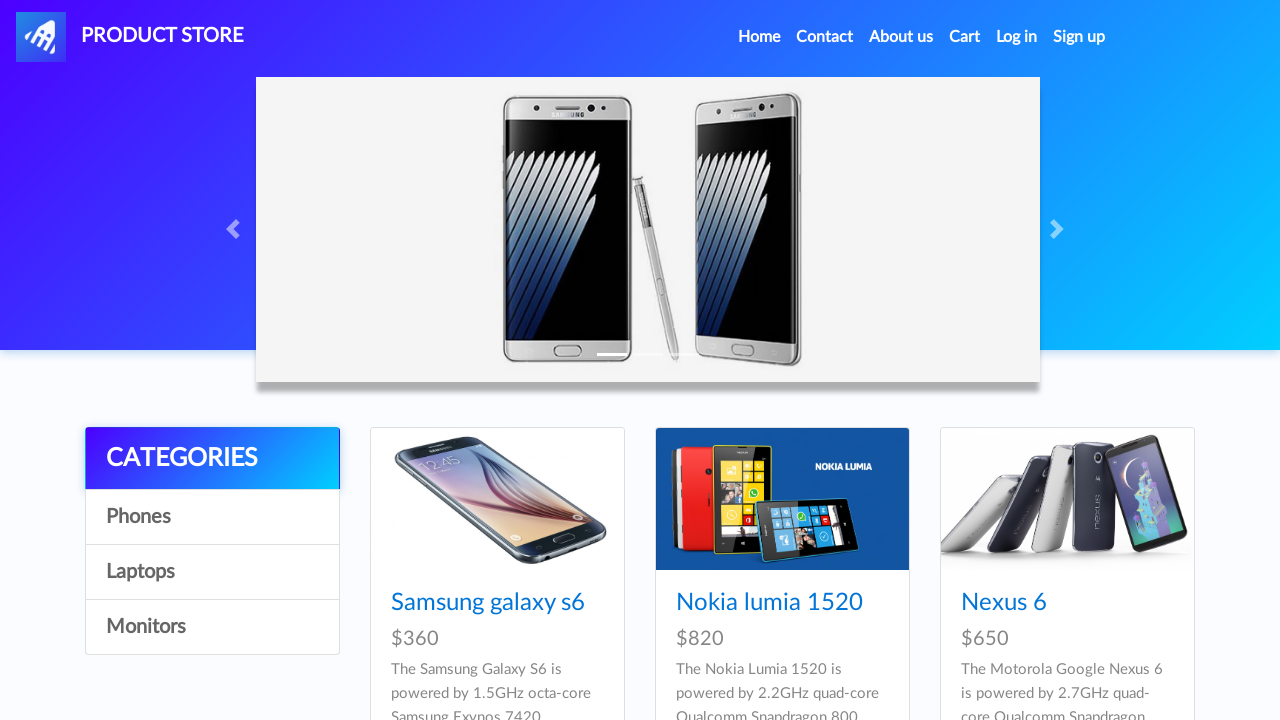

Clicked on Samsung Galaxy S6 product at (488, 603) on xpath=//a[text()='Samsung galaxy s6']
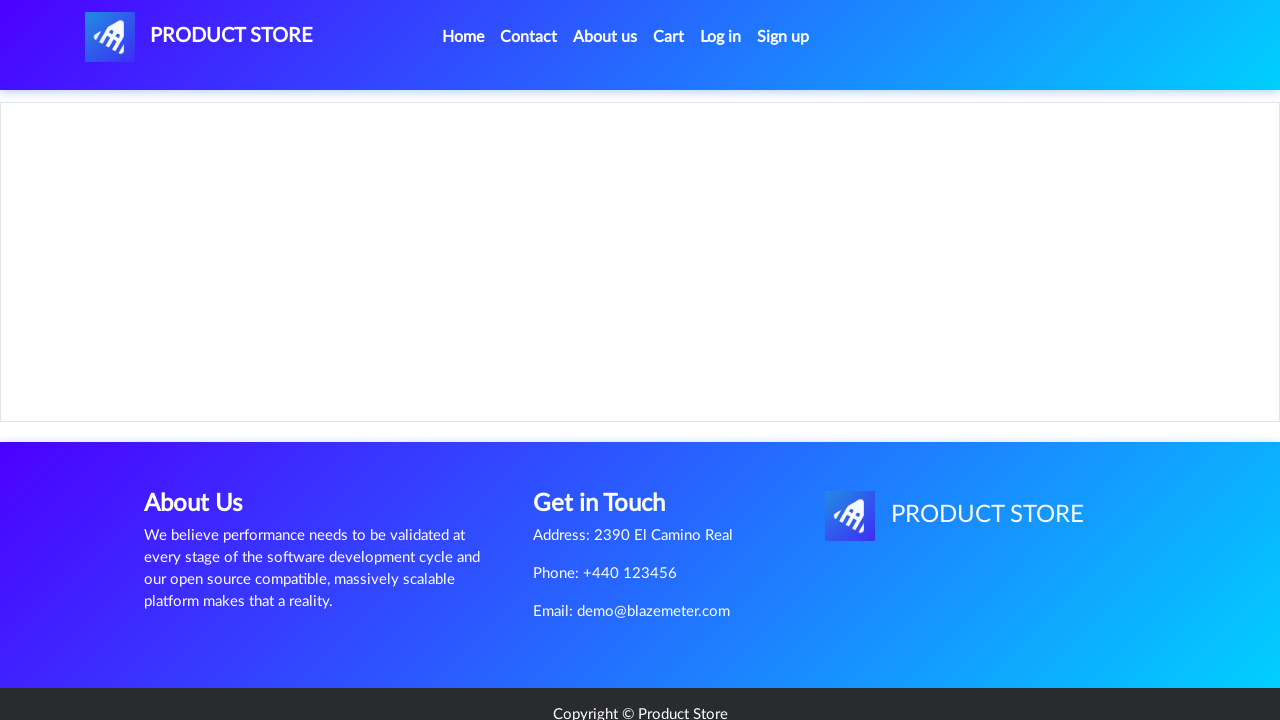

Product page loaded with Add to cart button visible
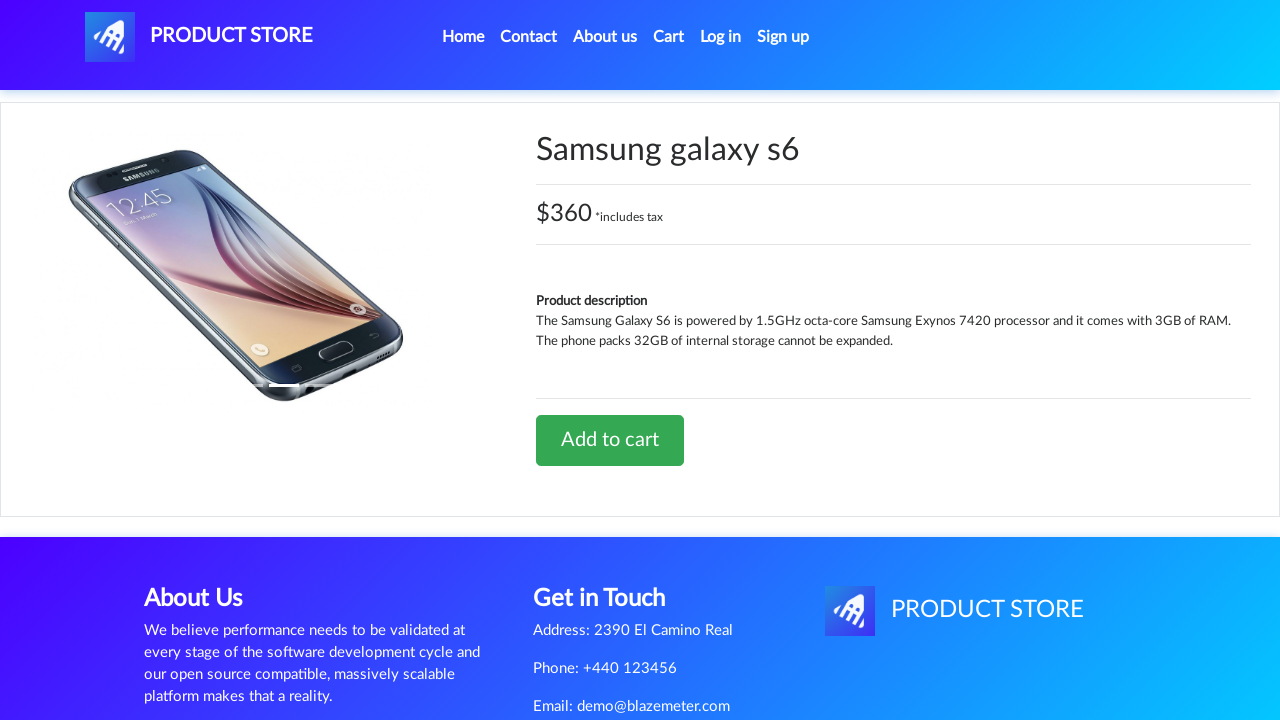

Clicked Add to cart button for Samsung Galaxy S6 at (610, 440) on xpath=//a[@class='btn btn-success btn-lg']
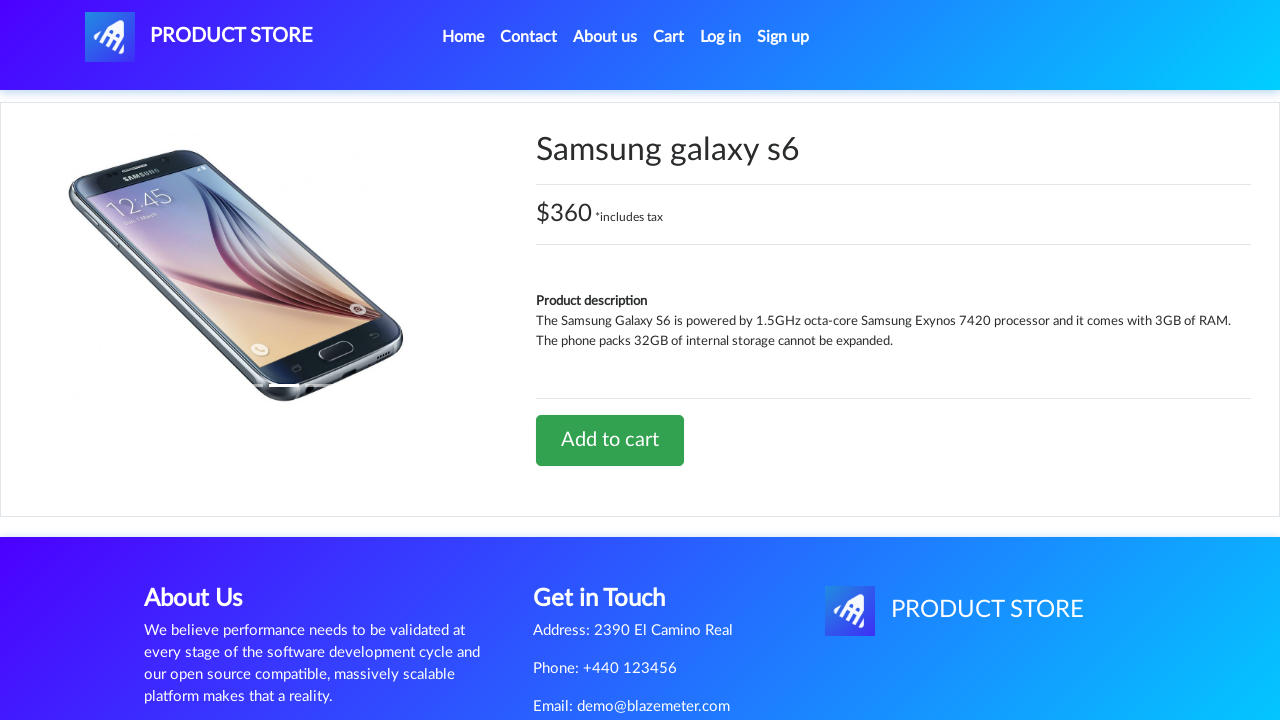

Set up alert dialog handler to accept confirmation
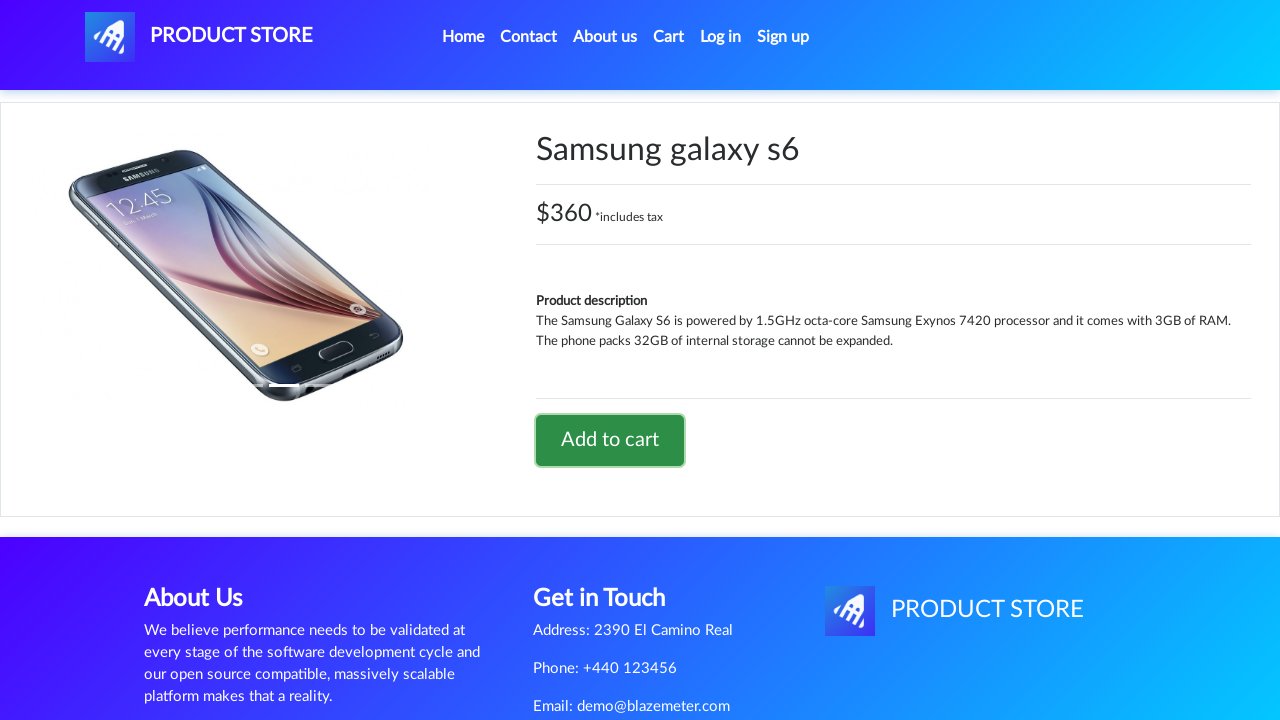

Clicked Cart button to view shopping cart at (669, 37) on #cartur
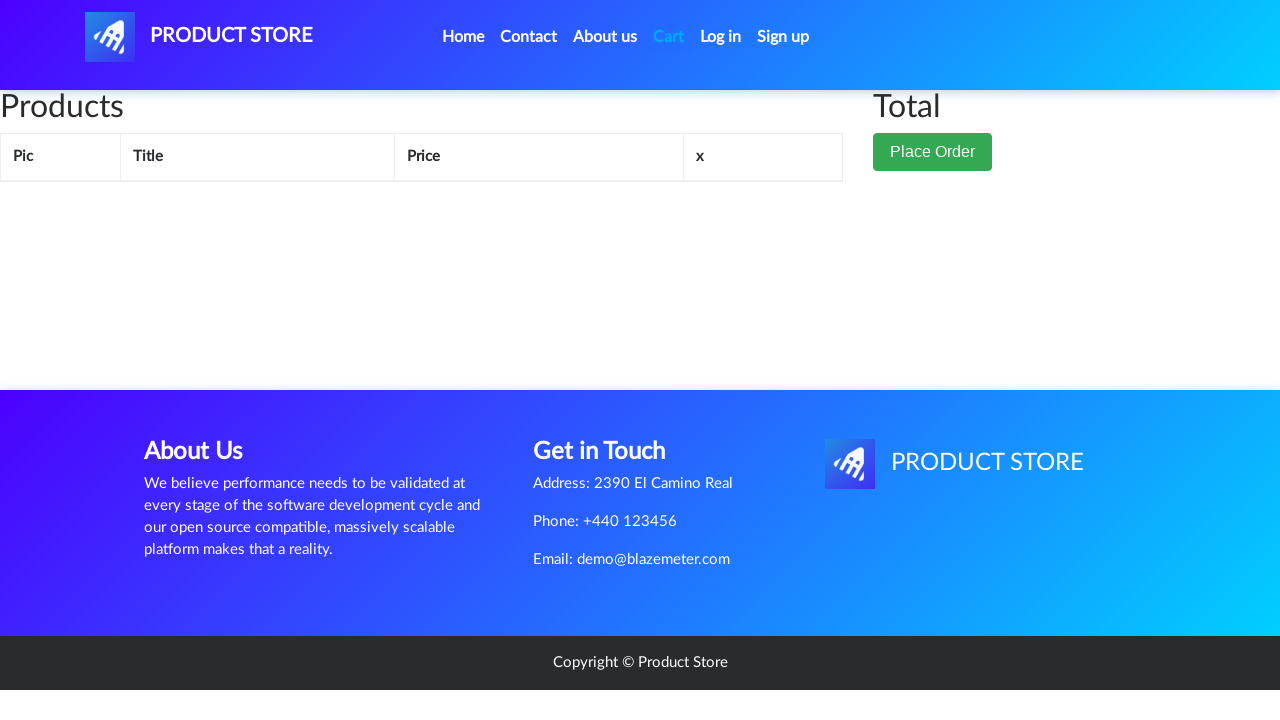

Cart page loaded with Place Order button visible
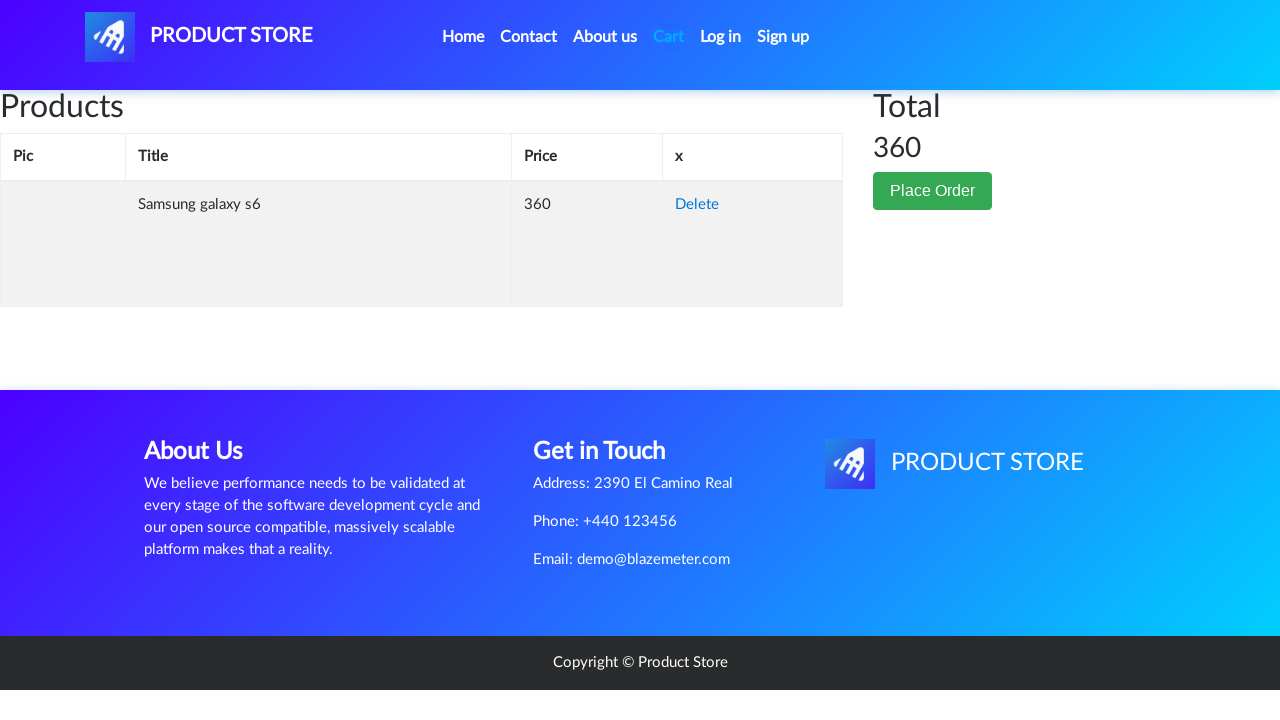

Clicked Place Order button to proceed to checkout at (933, 191) on xpath=//button[@type='button' and @class='btn btn-success']
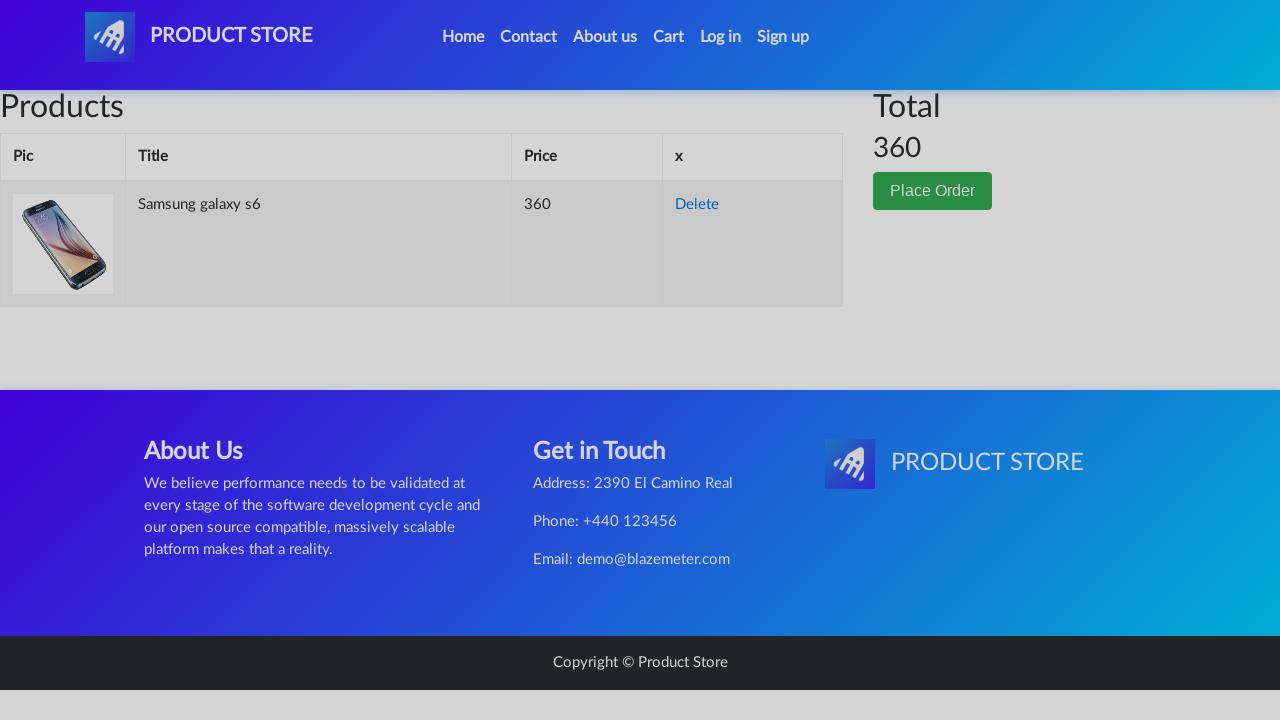

Filled in name field with 'Michael' on #name
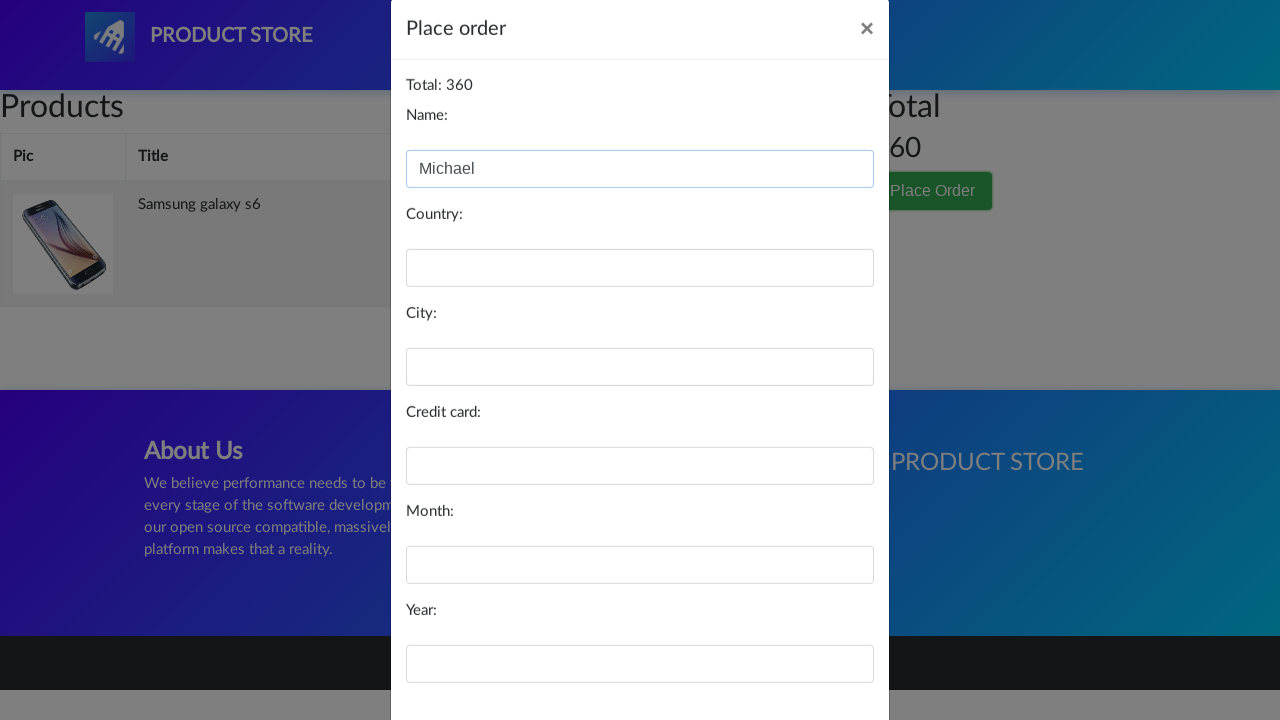

Filled in country field with 'Canada' on #country
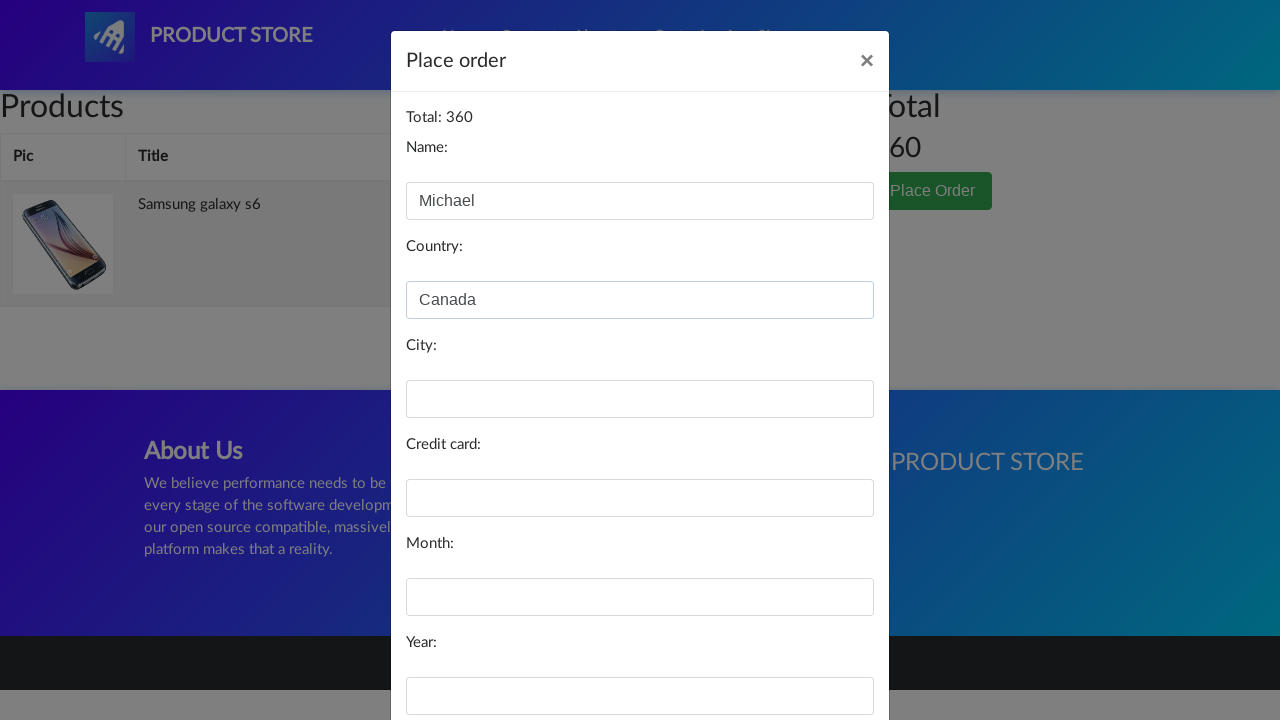

Filled in city field with 'Toronto' on #city
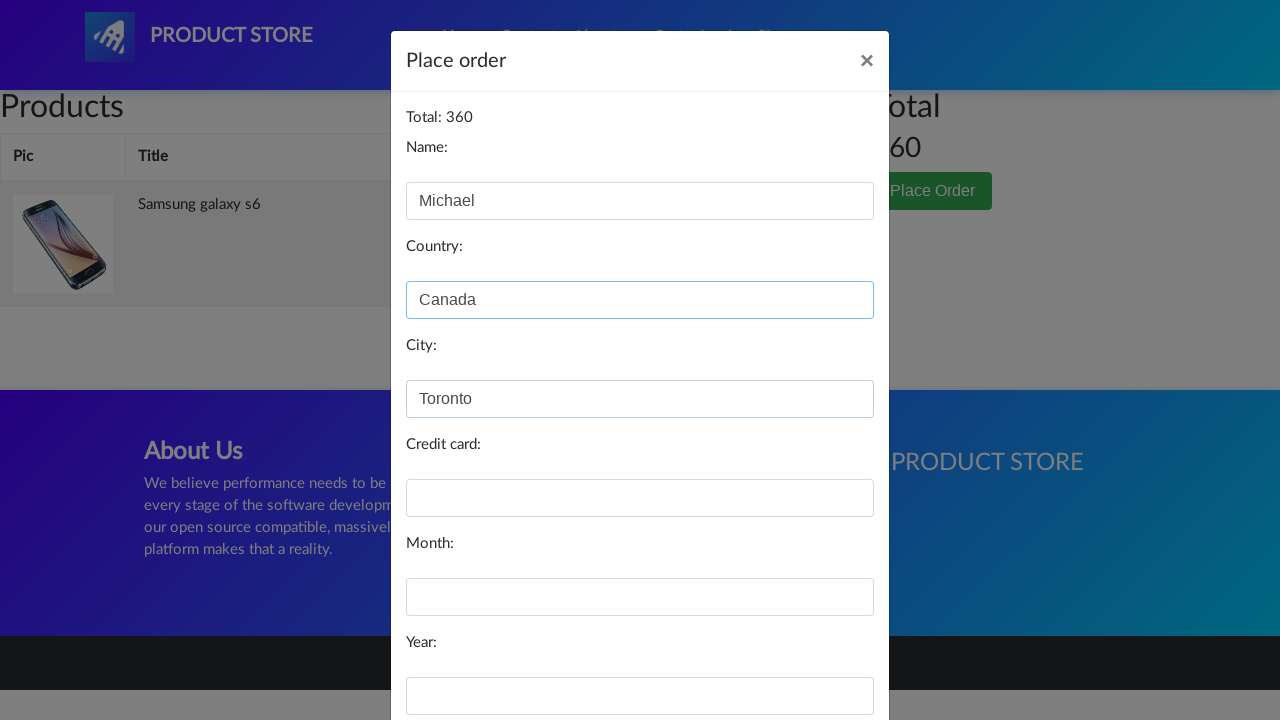

Filled in credit card field with card number on #card
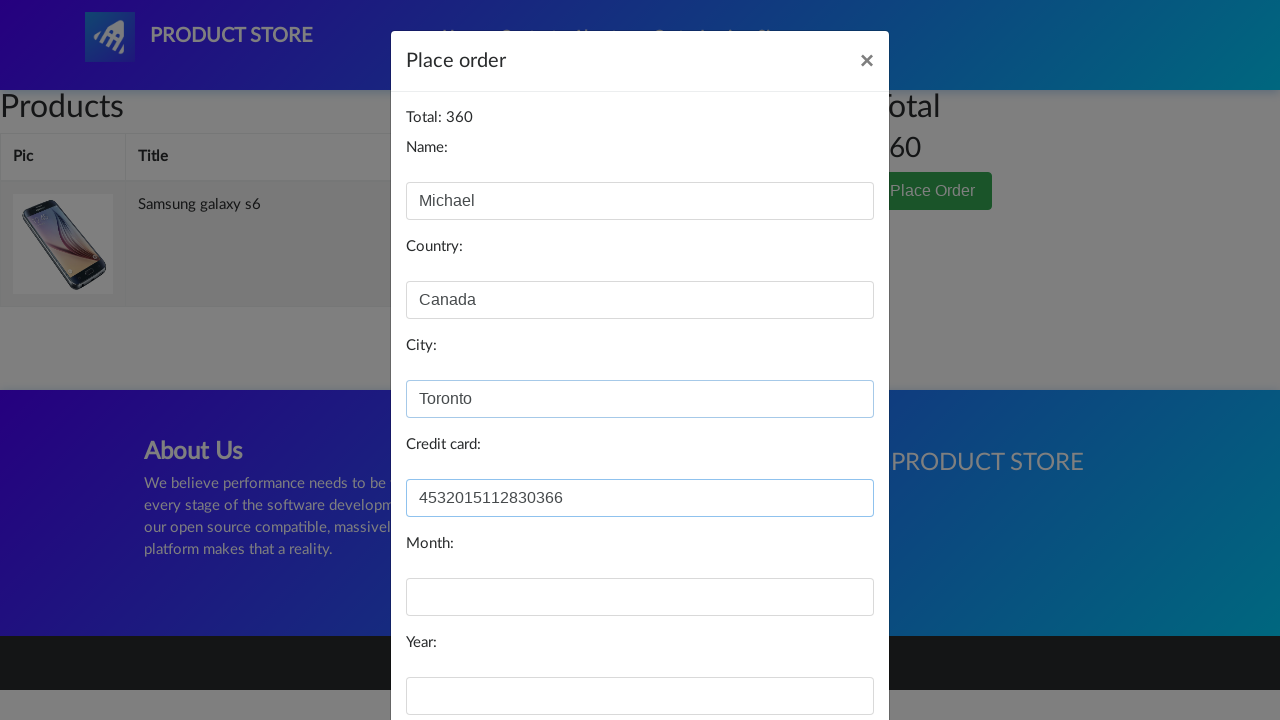

Filled in month field with 'March' on #month
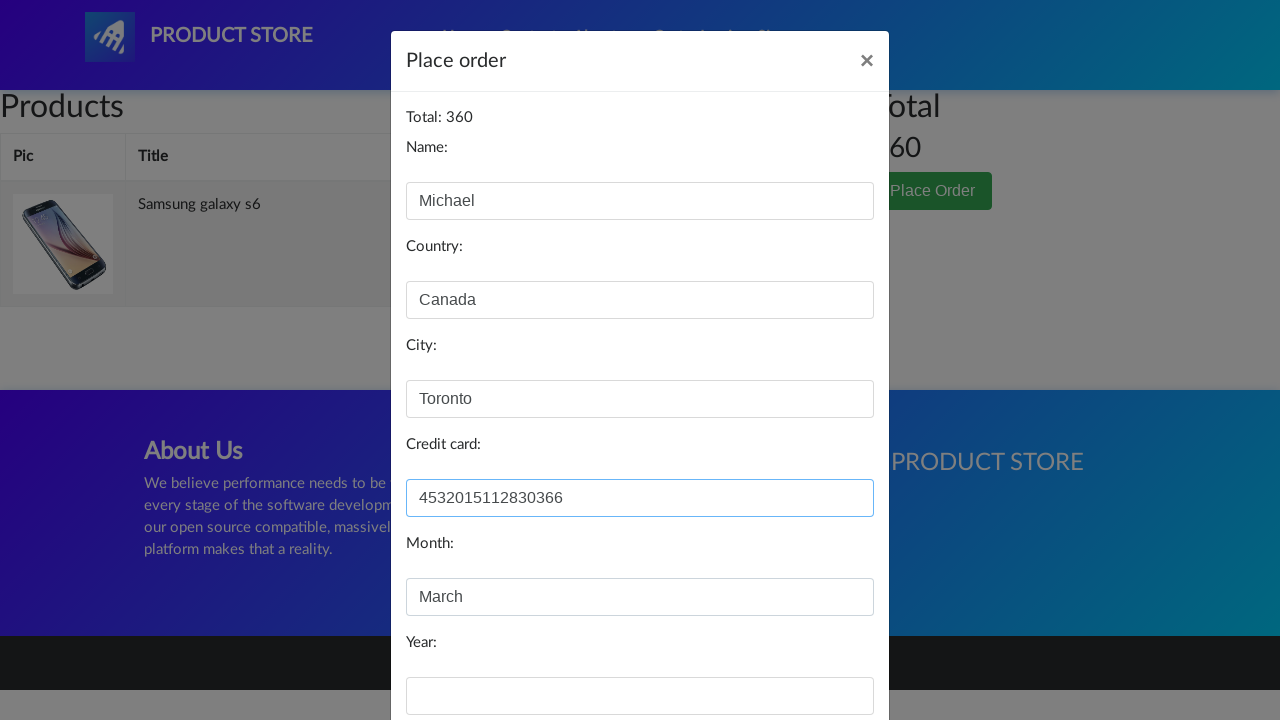

Filled in year field with '2025' on #year
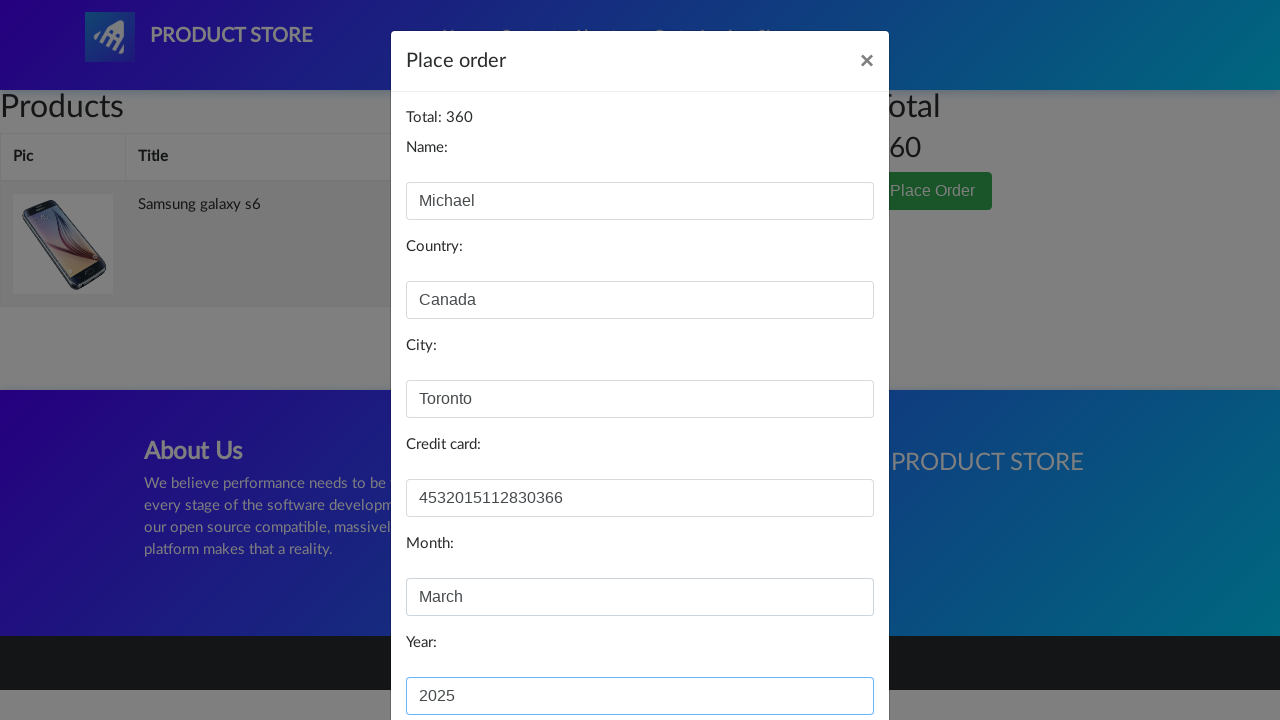

Clicked Purchase button to complete order at (823, 655) on xpath=//button[@onclick='purchaseOrder()']
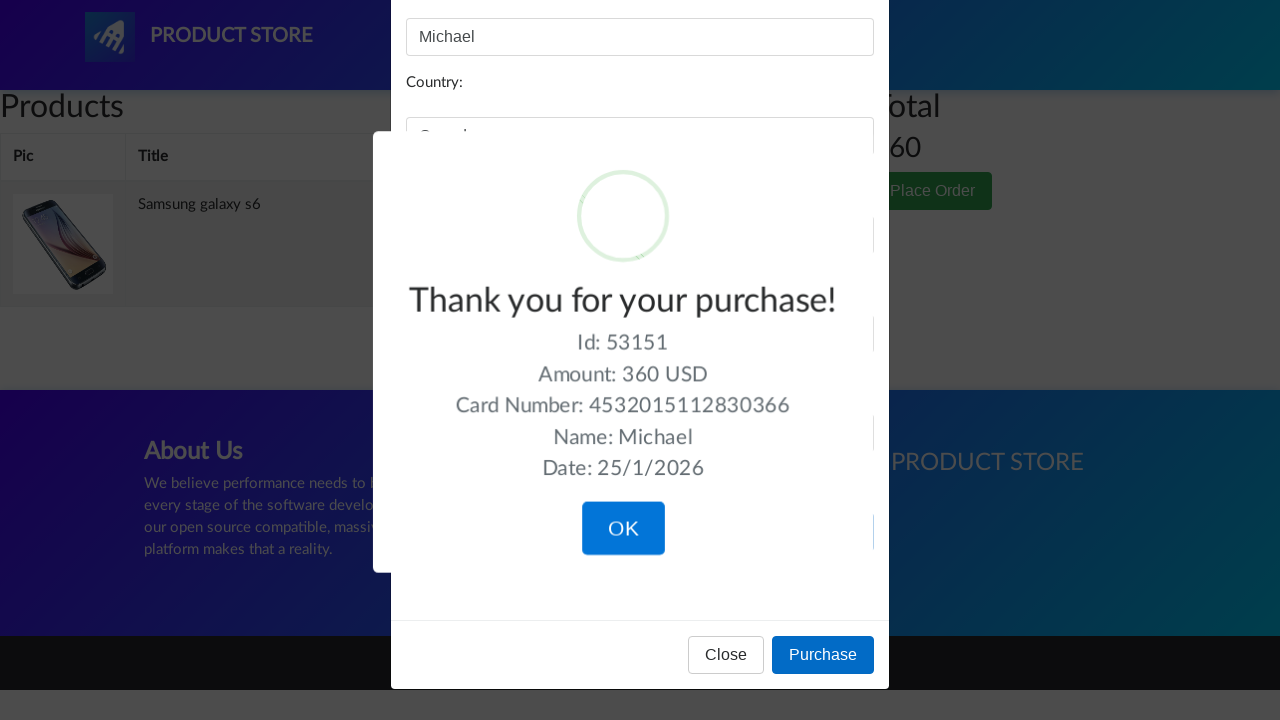

Purchase confirmation dialog appeared
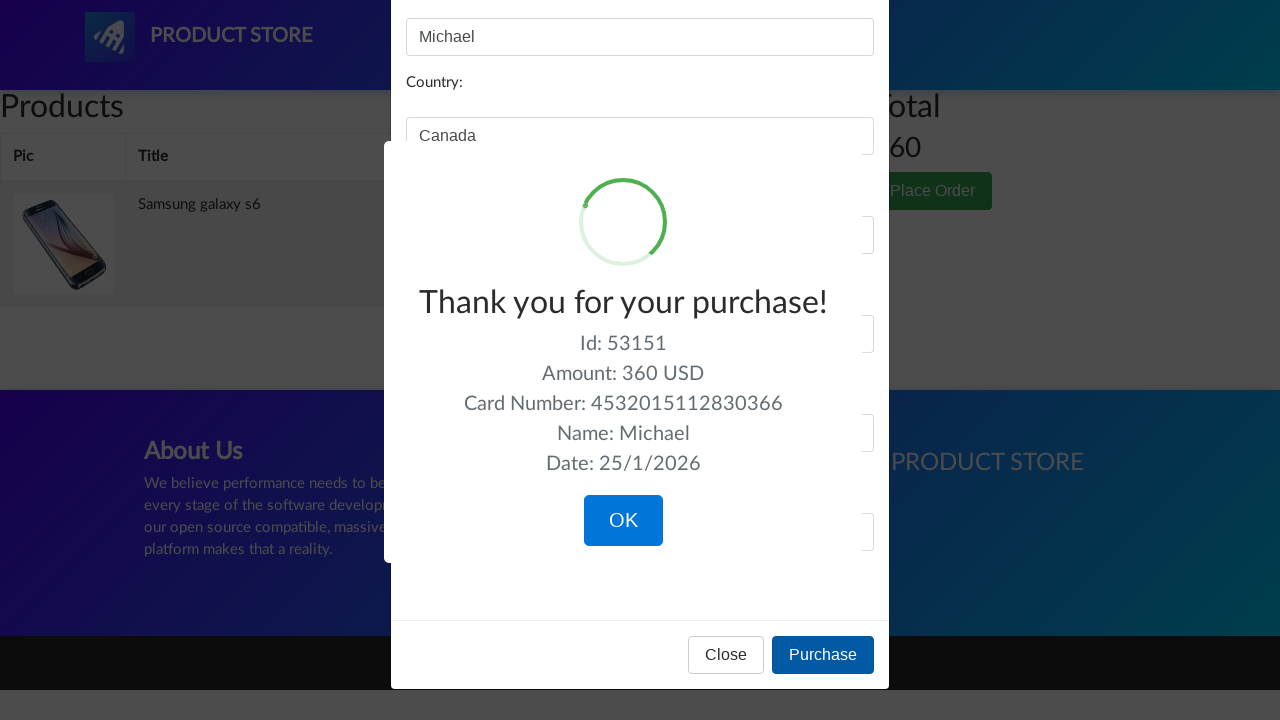

Clicked OK button to confirm purchase completion at (623, 521) on xpath=//button[@class='confirm btn btn-lg btn-primary' and @tabindex='1']
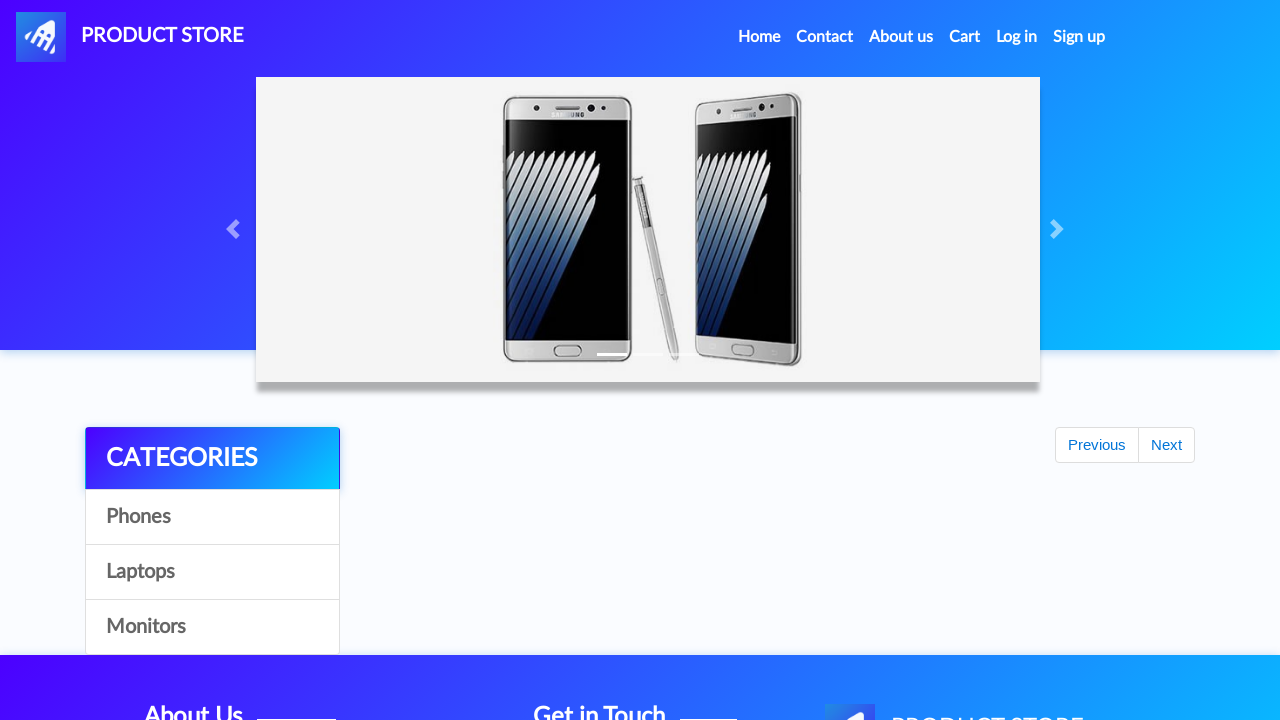

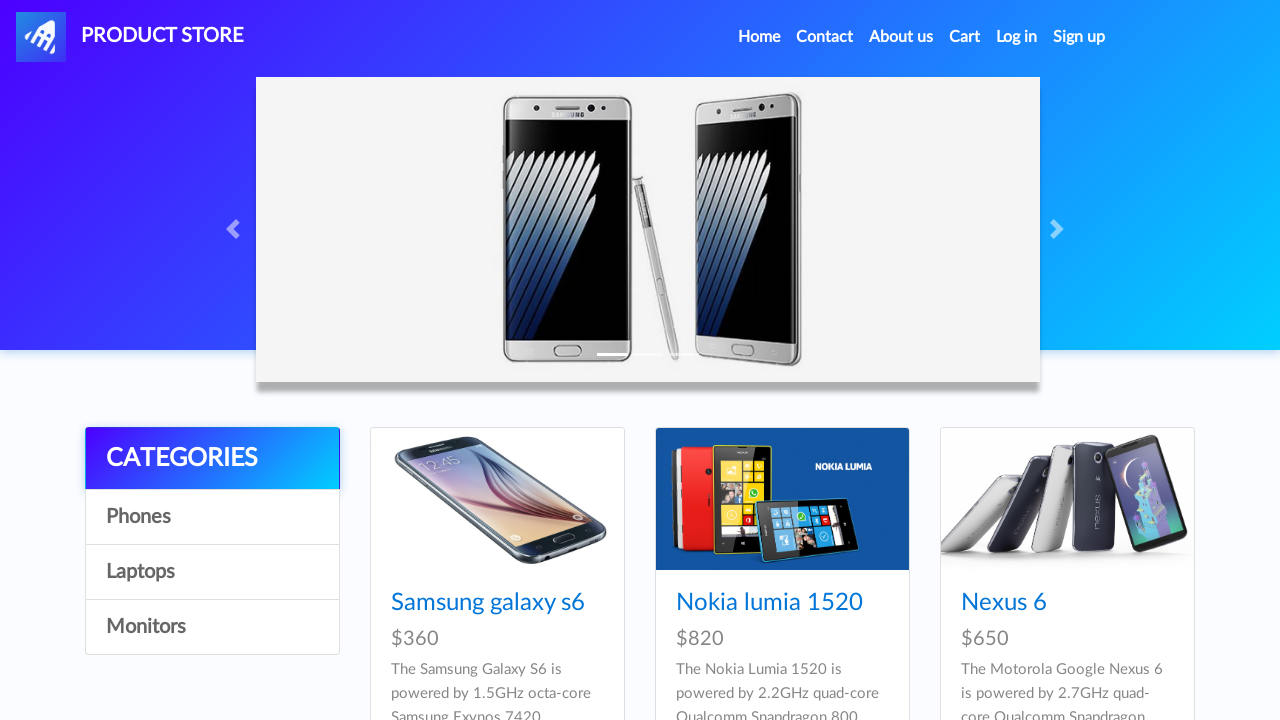